Navigates to the UTEP (University of Texas at El Paso) homepage and maximizes the browser window.

Starting URL: https://www.utep.edu/

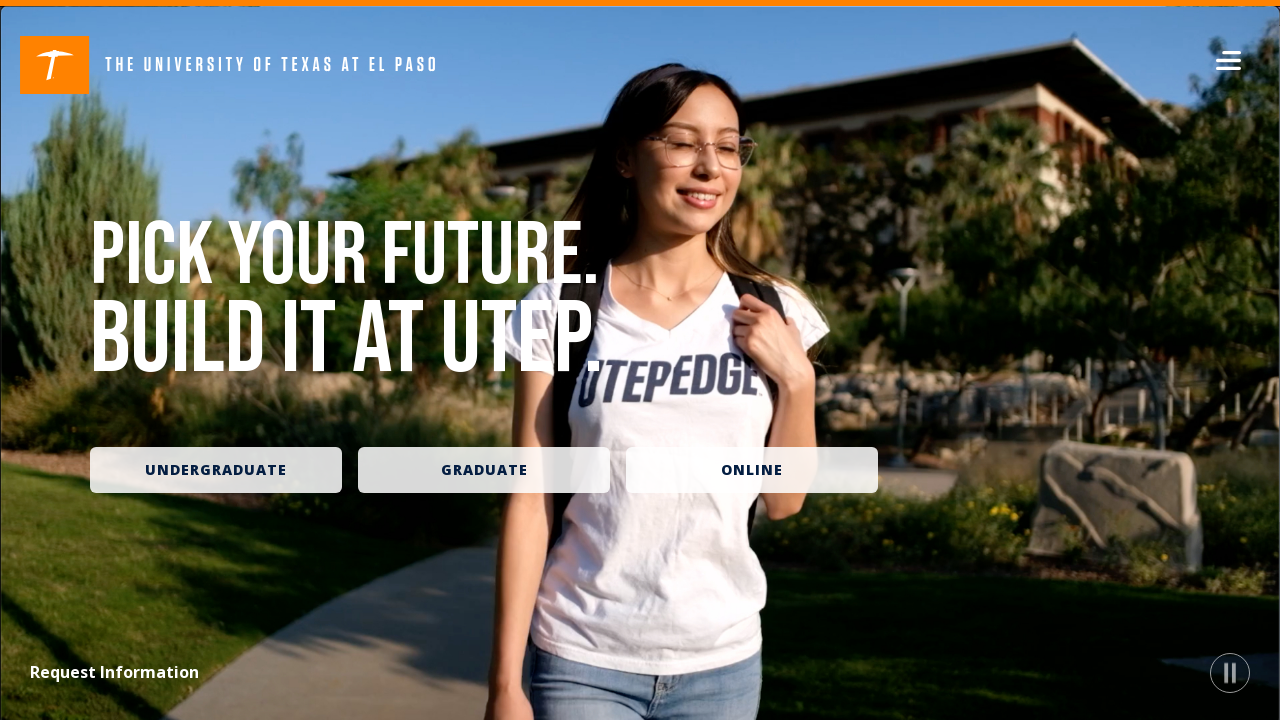

UTEP homepage fully loaded (DOM content ready)
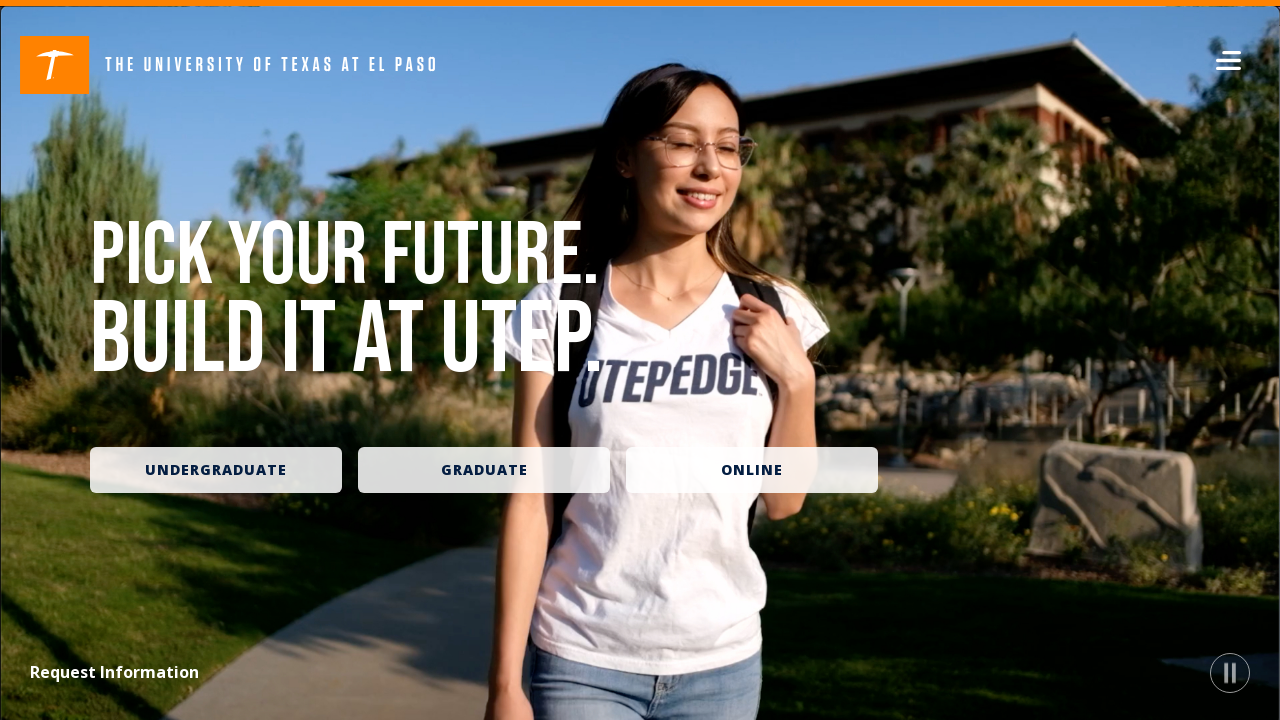

Browser window maximized to 1920x1080
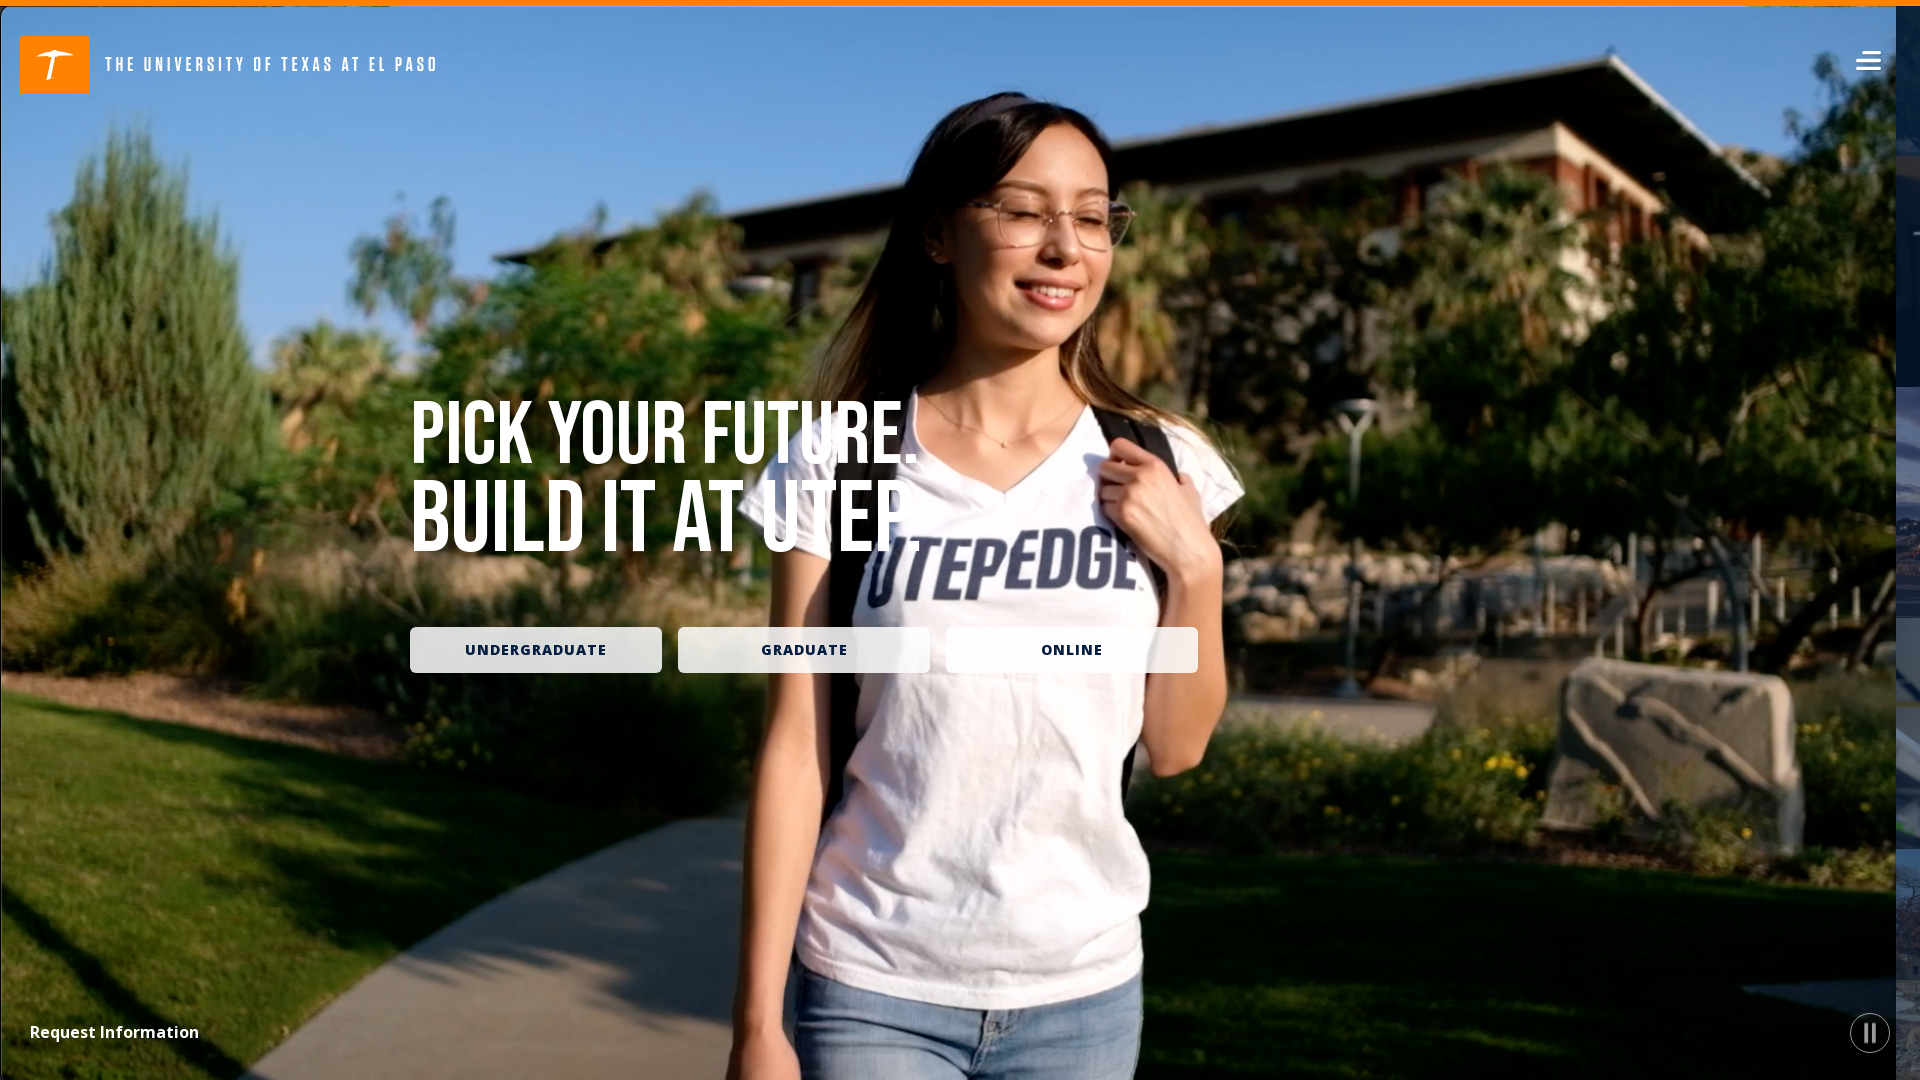

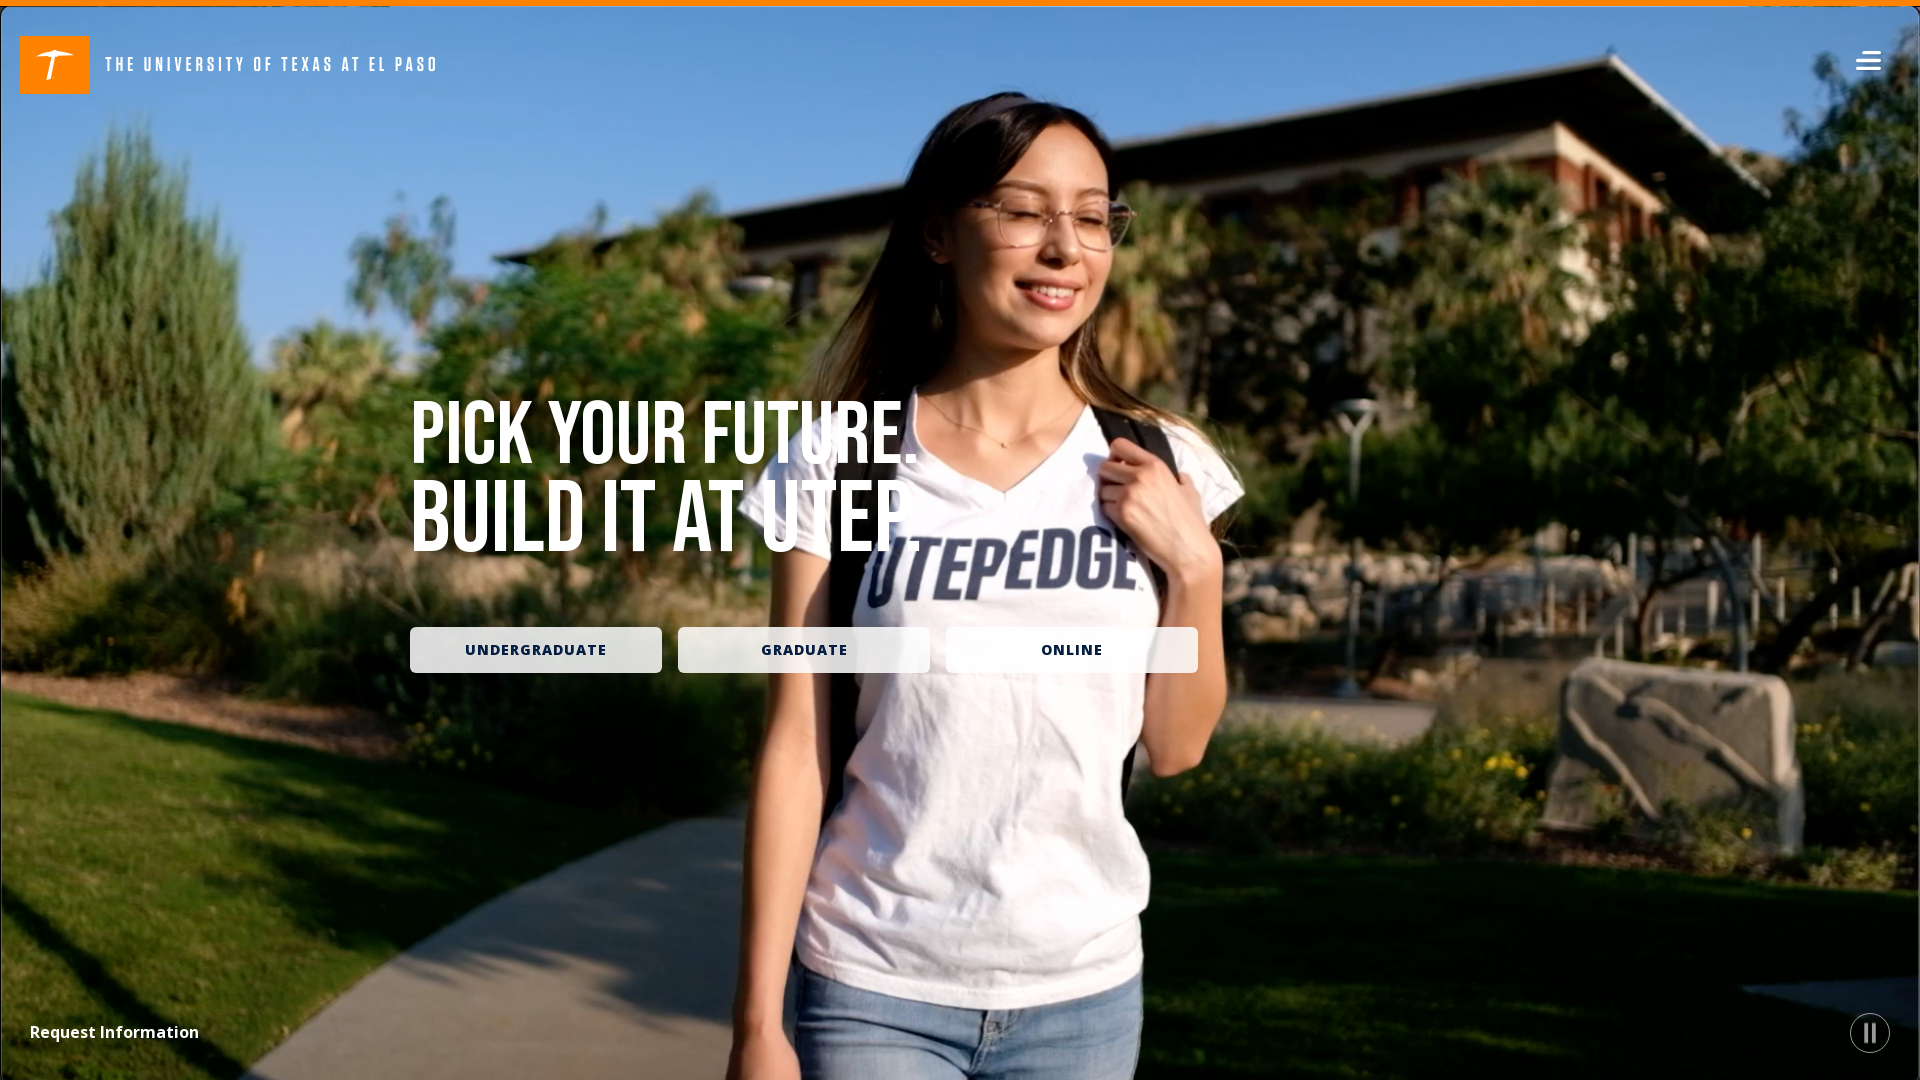